Tests the search functionality on W3Schools by navigating to the homepage and entering a search query in the tutorial search field

Starting URL: https://www.w3schools.com/

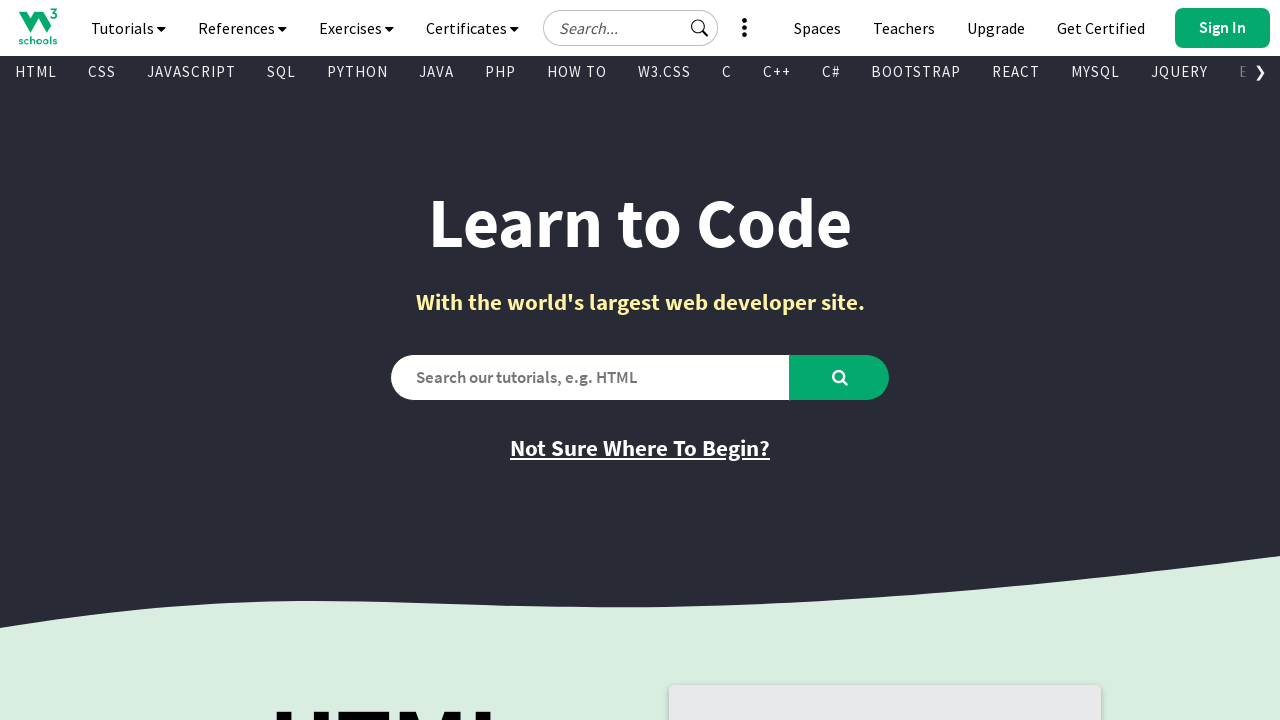

Filled tutorial search field with 'JavaScript arrays' on internal:attr=[placeholder="Search our tutorials, e.g. HTML"i]
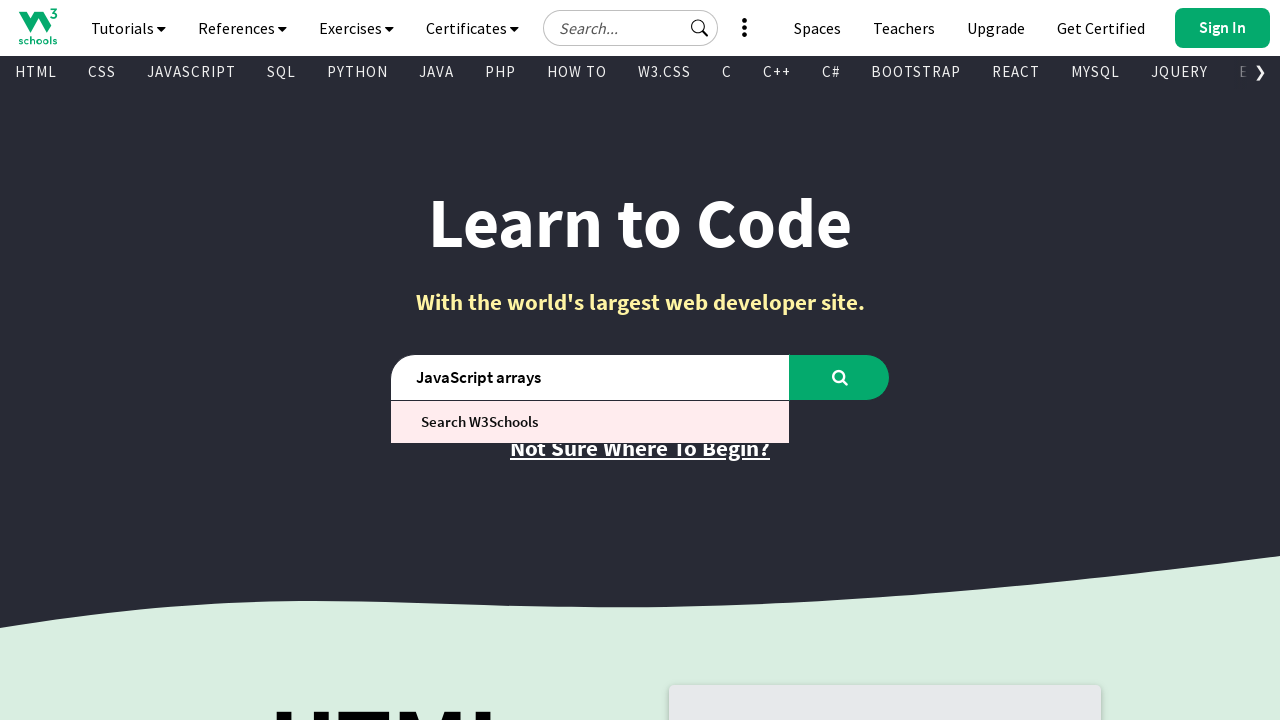

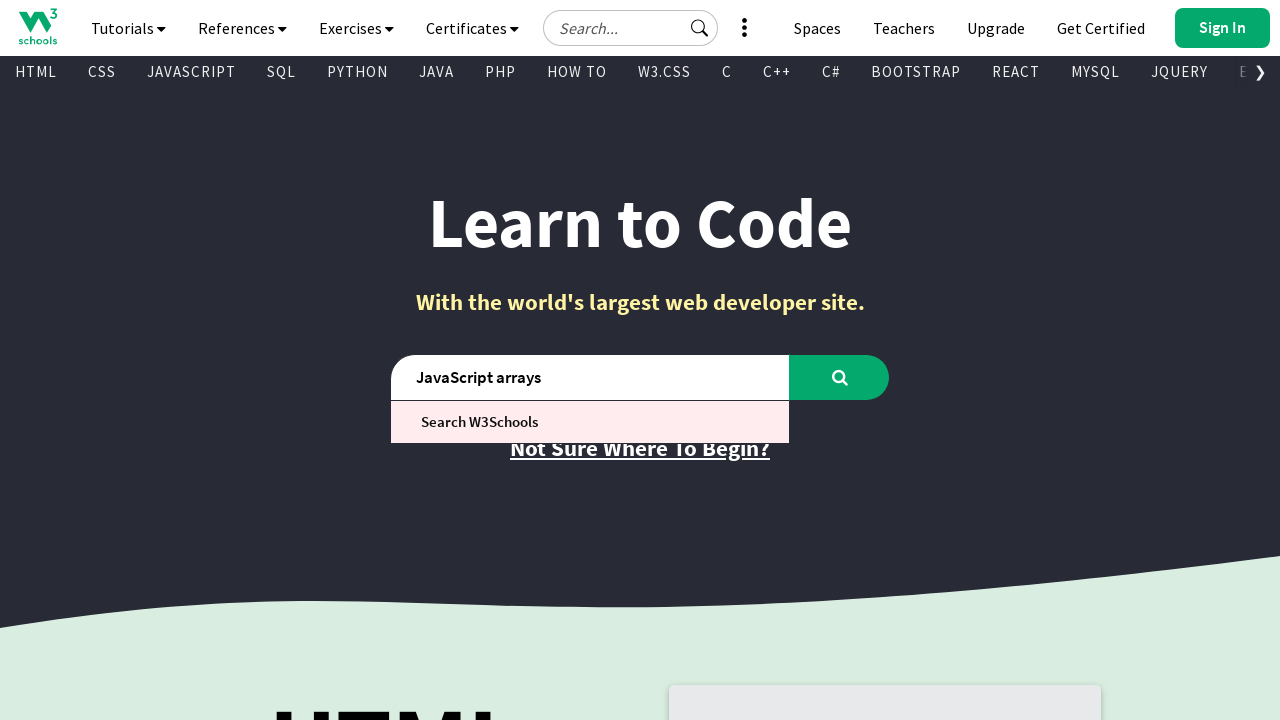